Tests the jQuery UI selectable functionality by selecting multiple items using Ctrl+click

Starting URL: https://jqueryui.com/selectable/

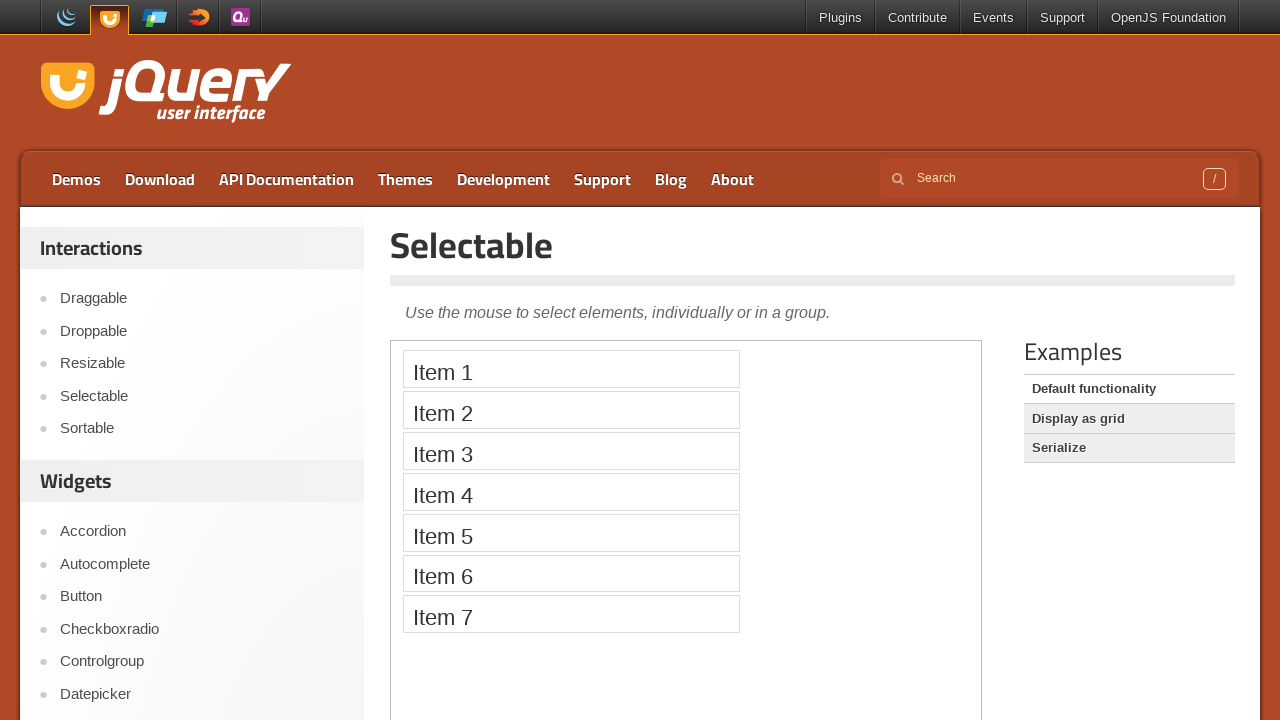

Switched to demo iframe
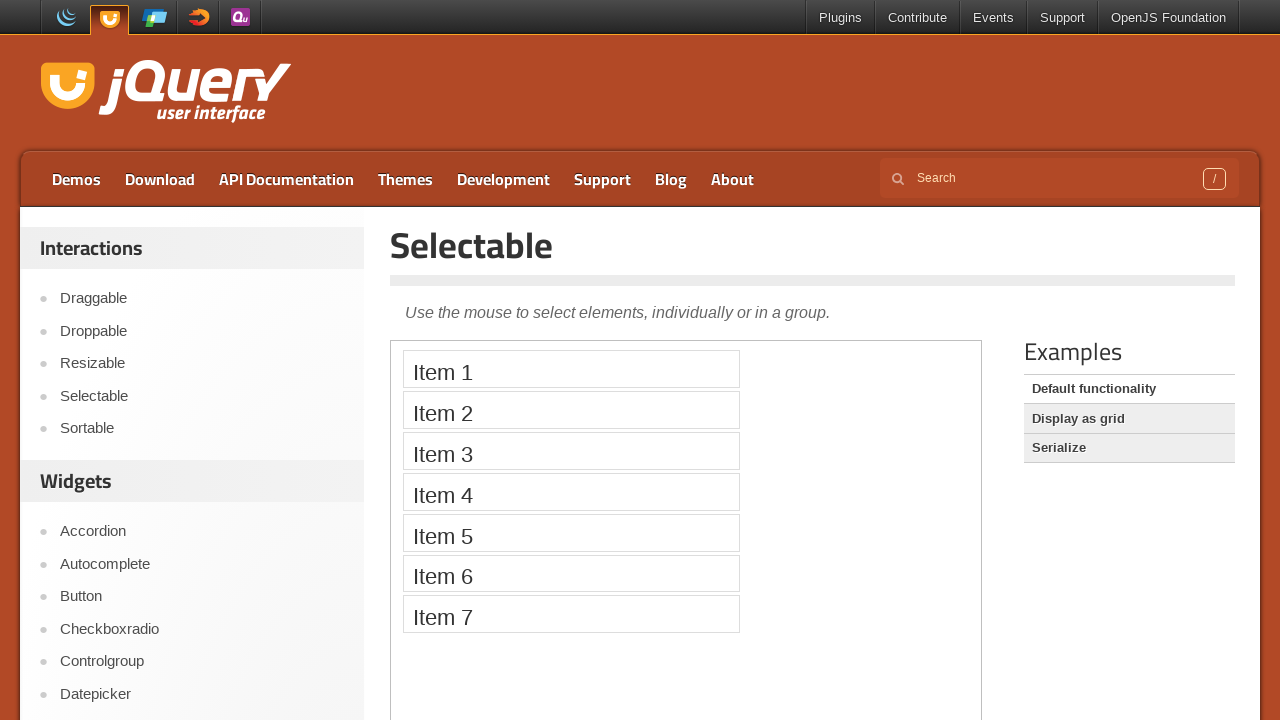

Ctrl+clicked Item 2 to select it at (571, 410) on iframe >> nth=0 >> internal:control=enter-frame >> xpath=//li[text()='Item 2']
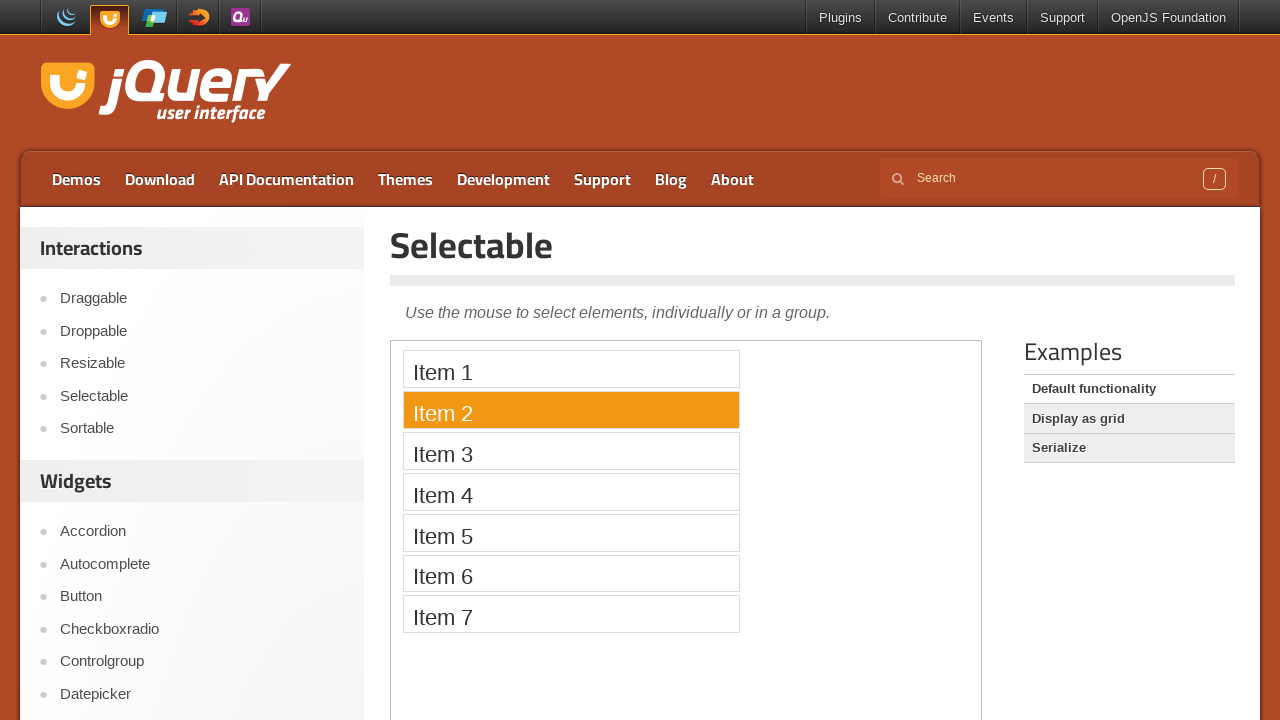

Ctrl+clicked Item 4 to add it to selection at (571, 492) on iframe >> nth=0 >> internal:control=enter-frame >> xpath=//li[text()='Item 4']
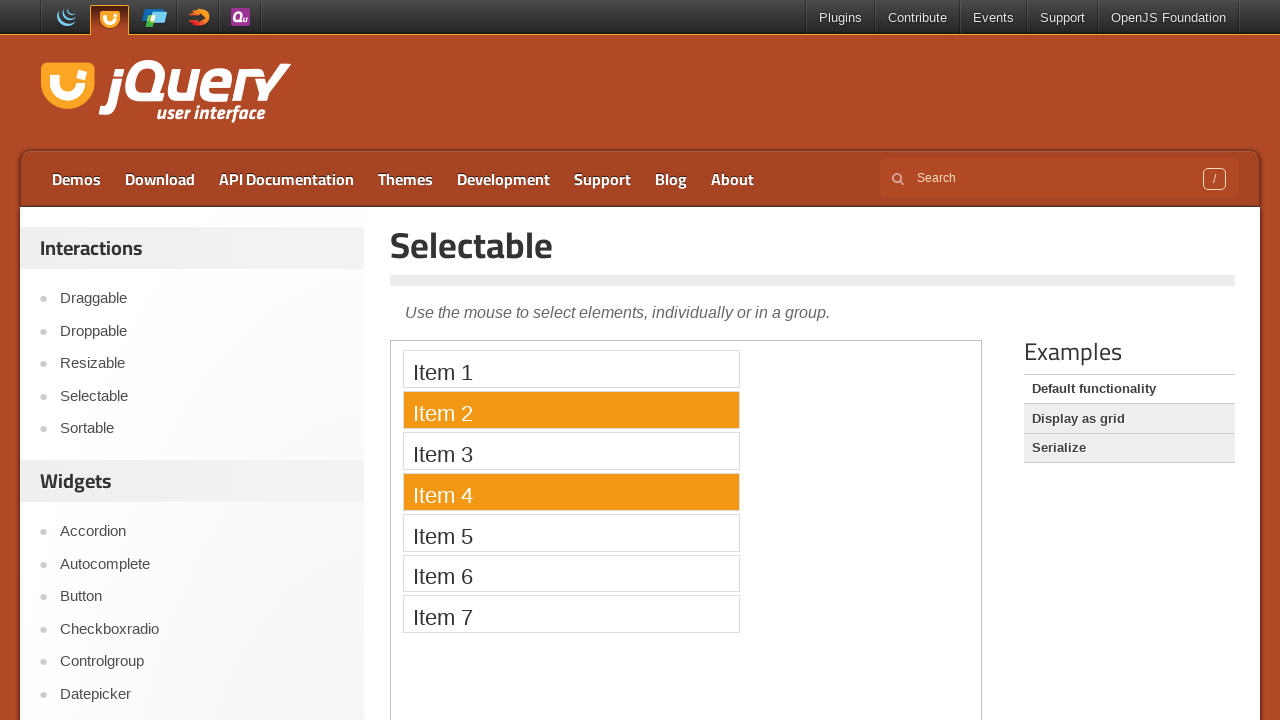

Ctrl+clicked Item 6 to add it to selection at (571, 573) on iframe >> nth=0 >> internal:control=enter-frame >> xpath=//li[text()='Item 6']
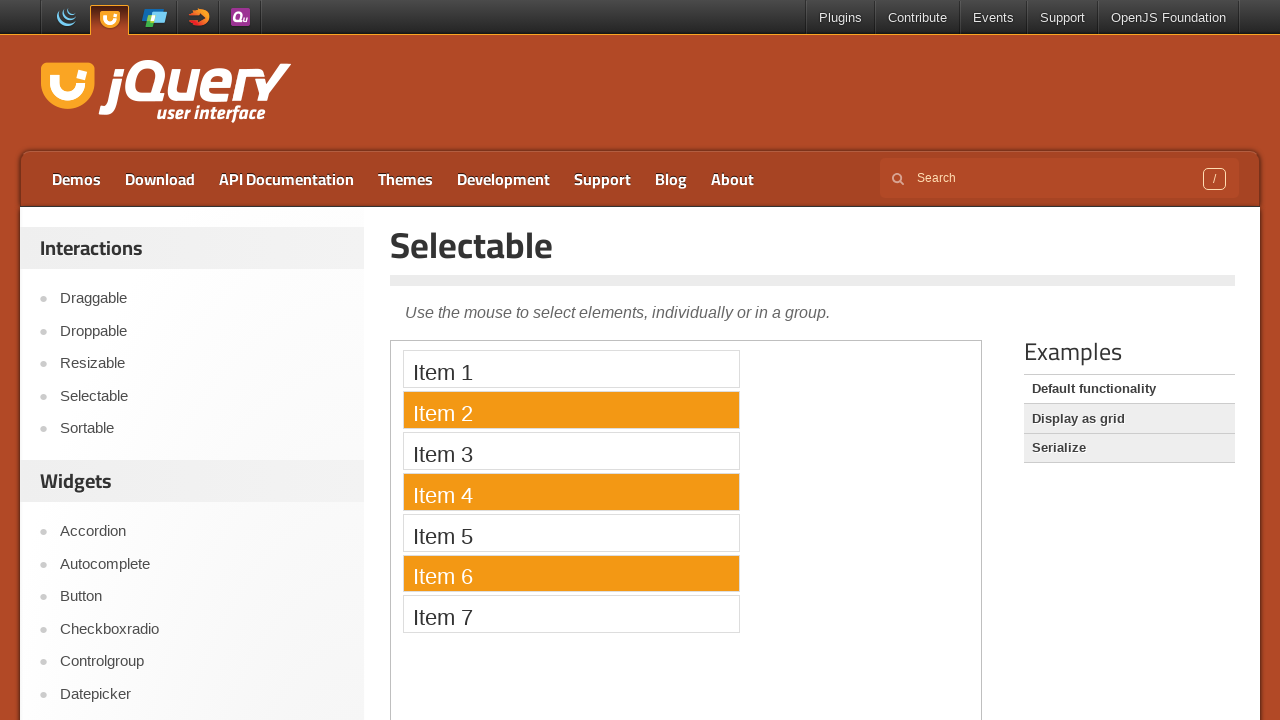

Ctrl+clicked Item 7 to add it to selection at (571, 614) on iframe >> nth=0 >> internal:control=enter-frame >> xpath=//li[text()='Item 7']
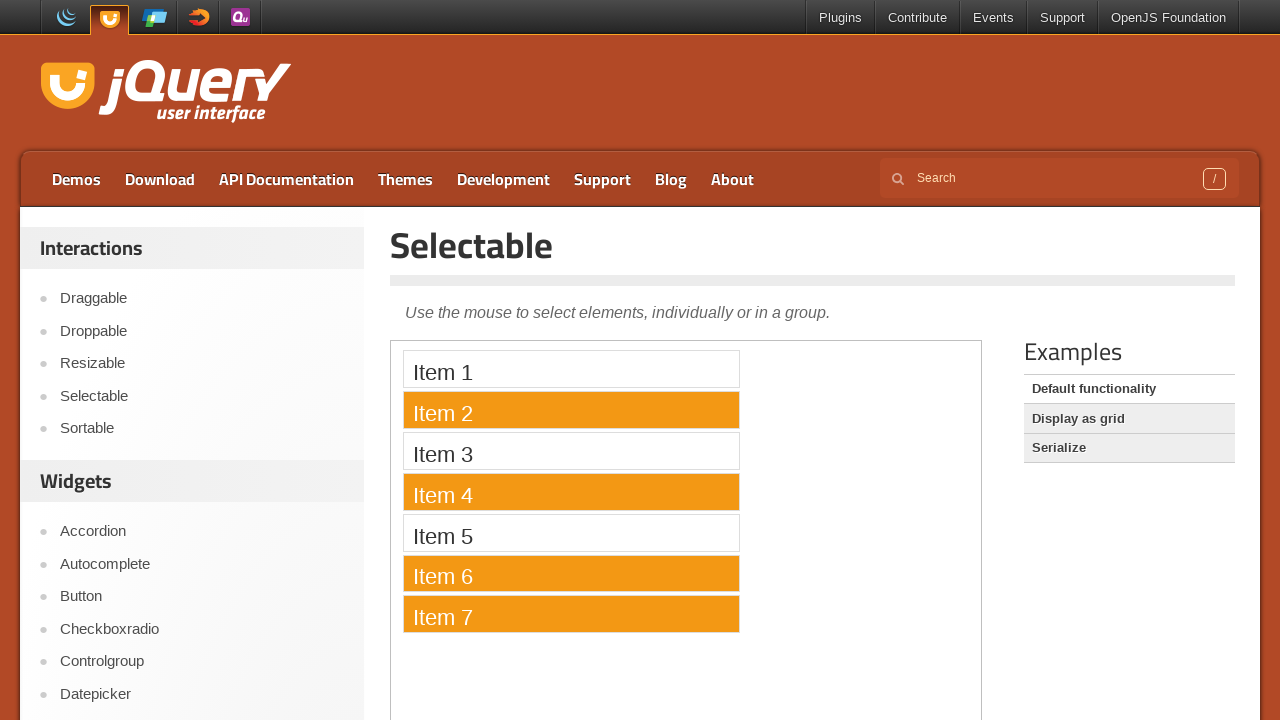

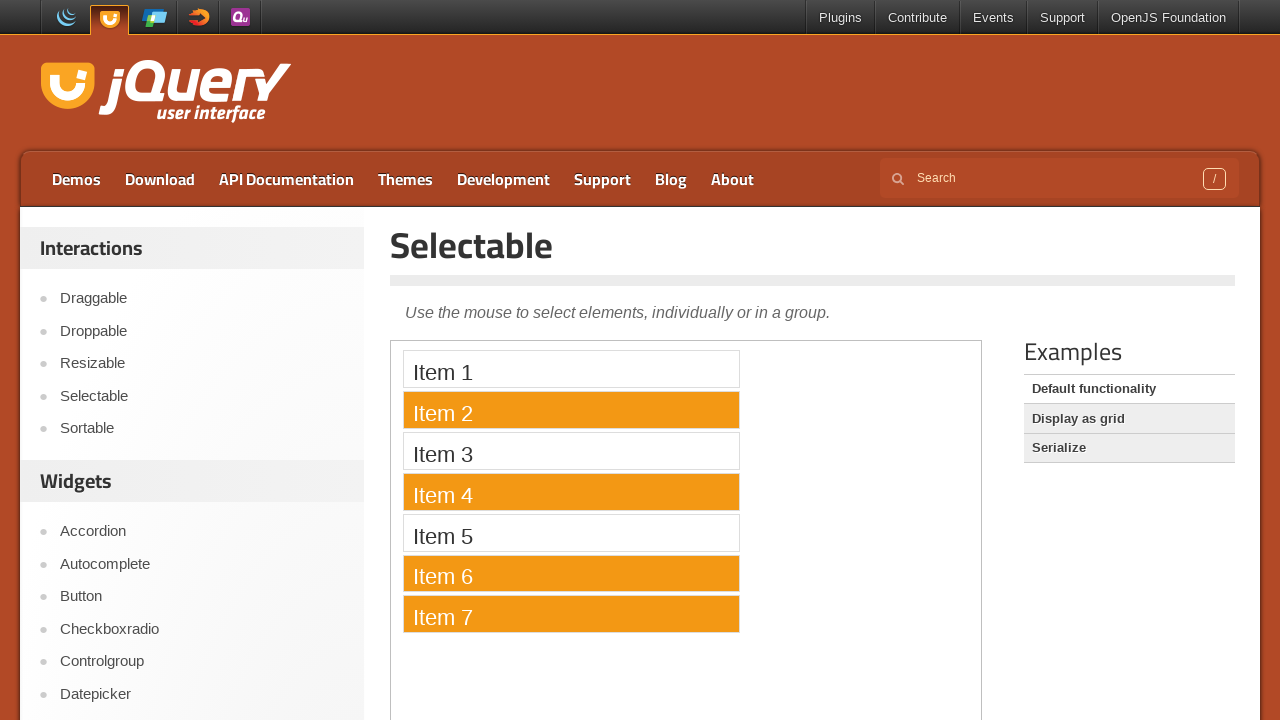